Tests frame handling by switching between multiple frames and filling input fields in each frame

Starting URL: https://ui.vision/demo/webtest/frames/

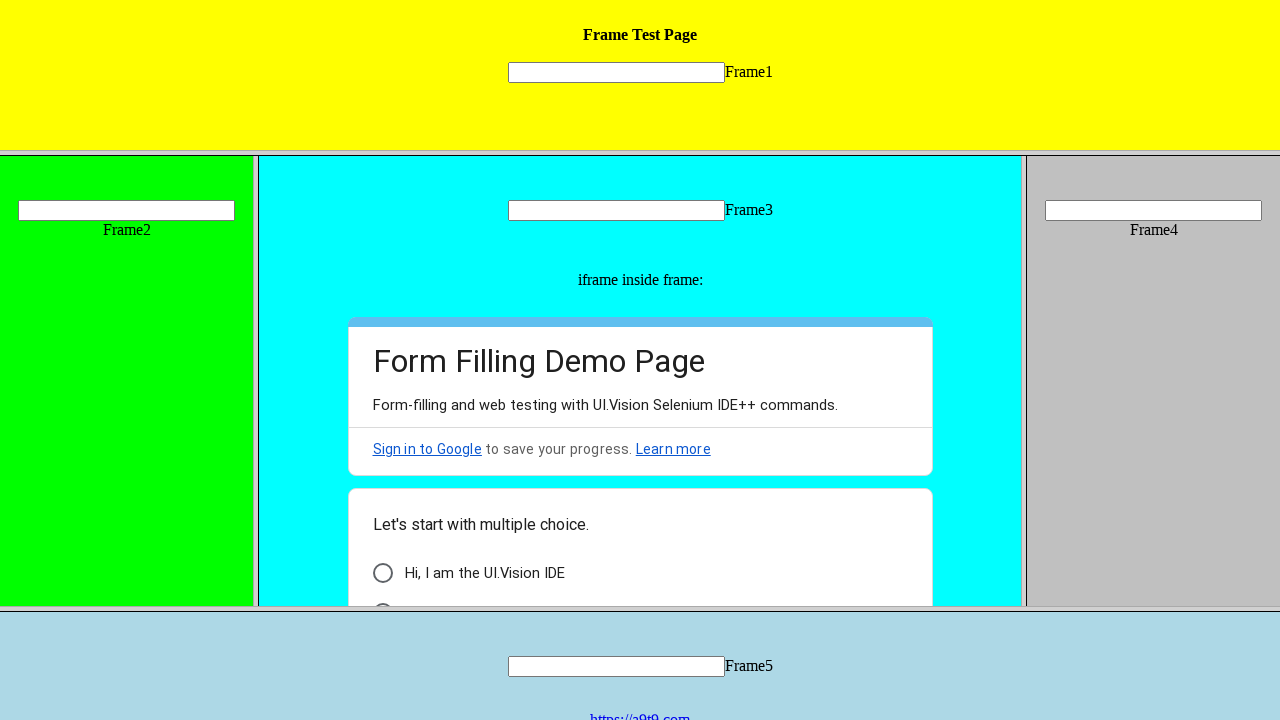

Located frame 1 element
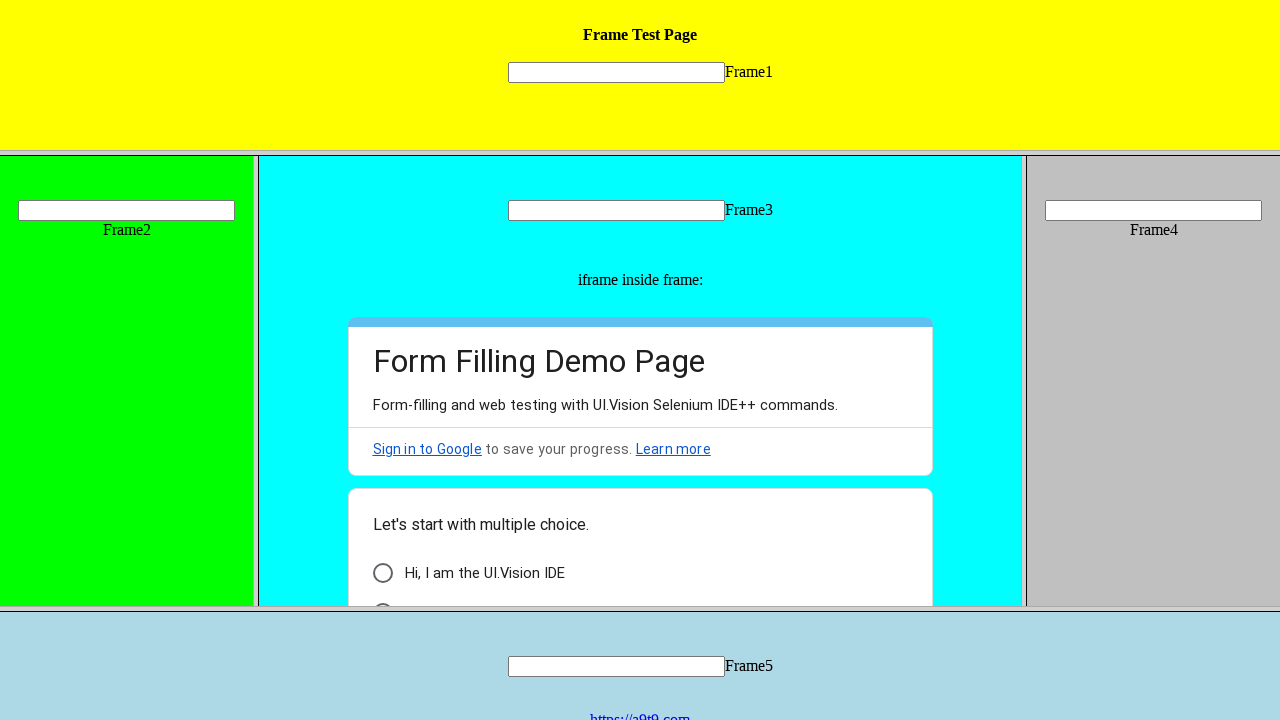

Filled input field in frame 1 with 'Test' on frame[src='frame_1.html'] >> internal:control=enter-frame >> input[name='mytext1
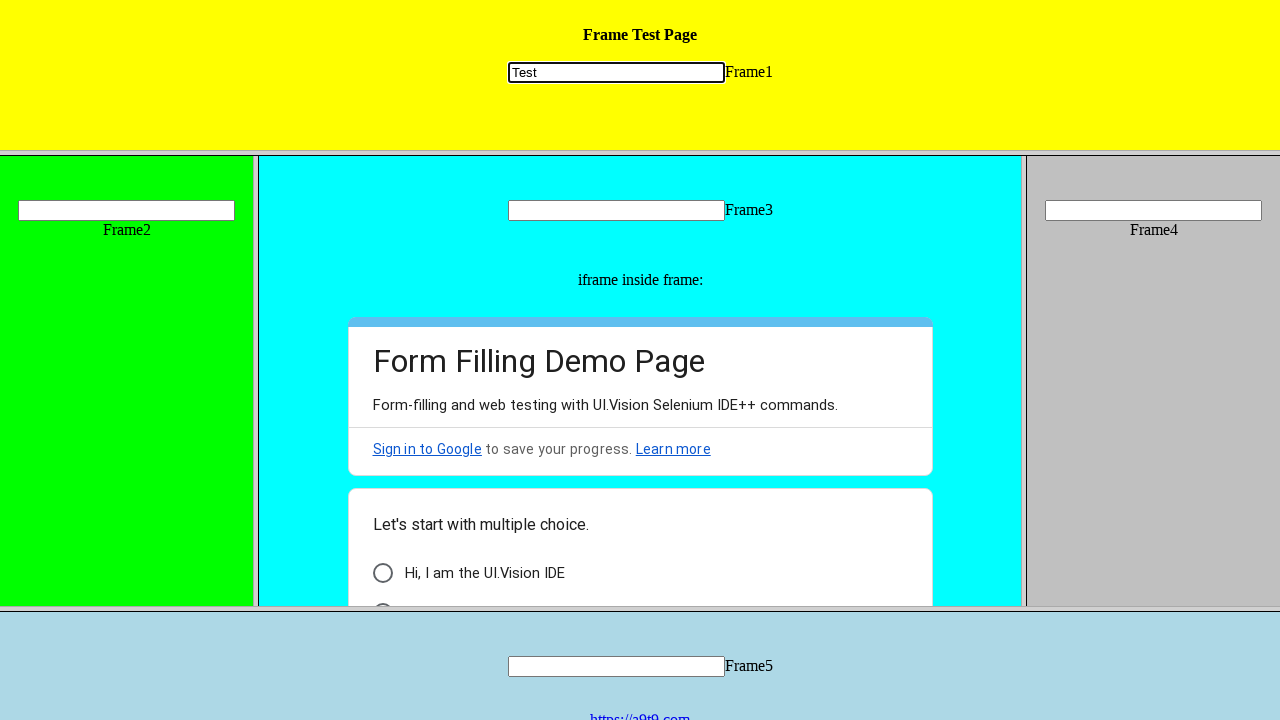

Located frame 2 element
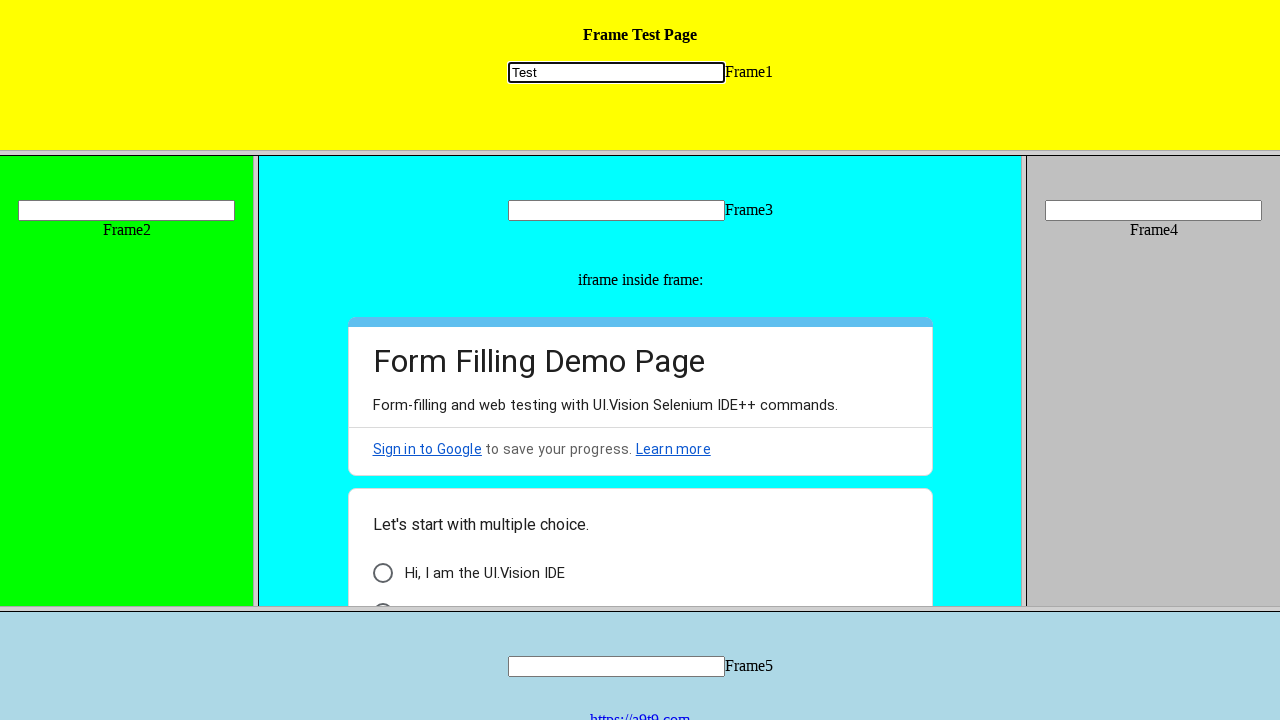

Filled input field in frame 2 with 'Test' on frame[src='frame_2.html'] >> internal:control=enter-frame >> input[name='mytext2
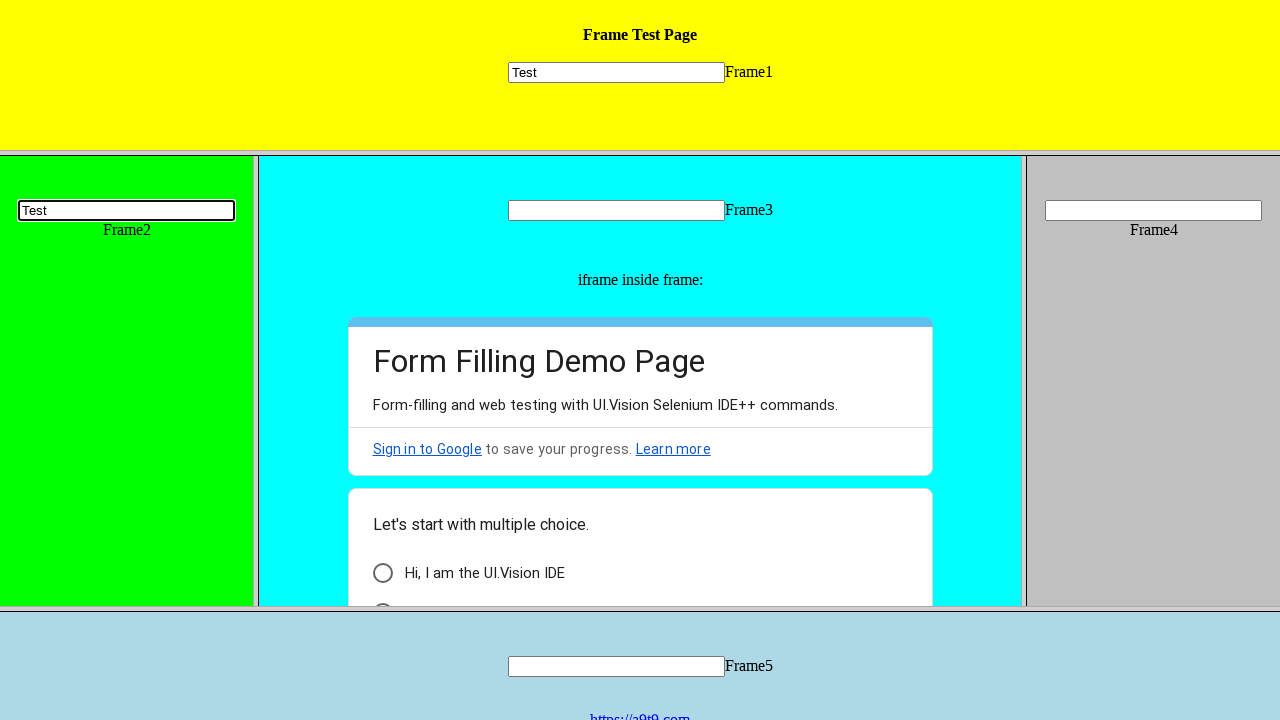

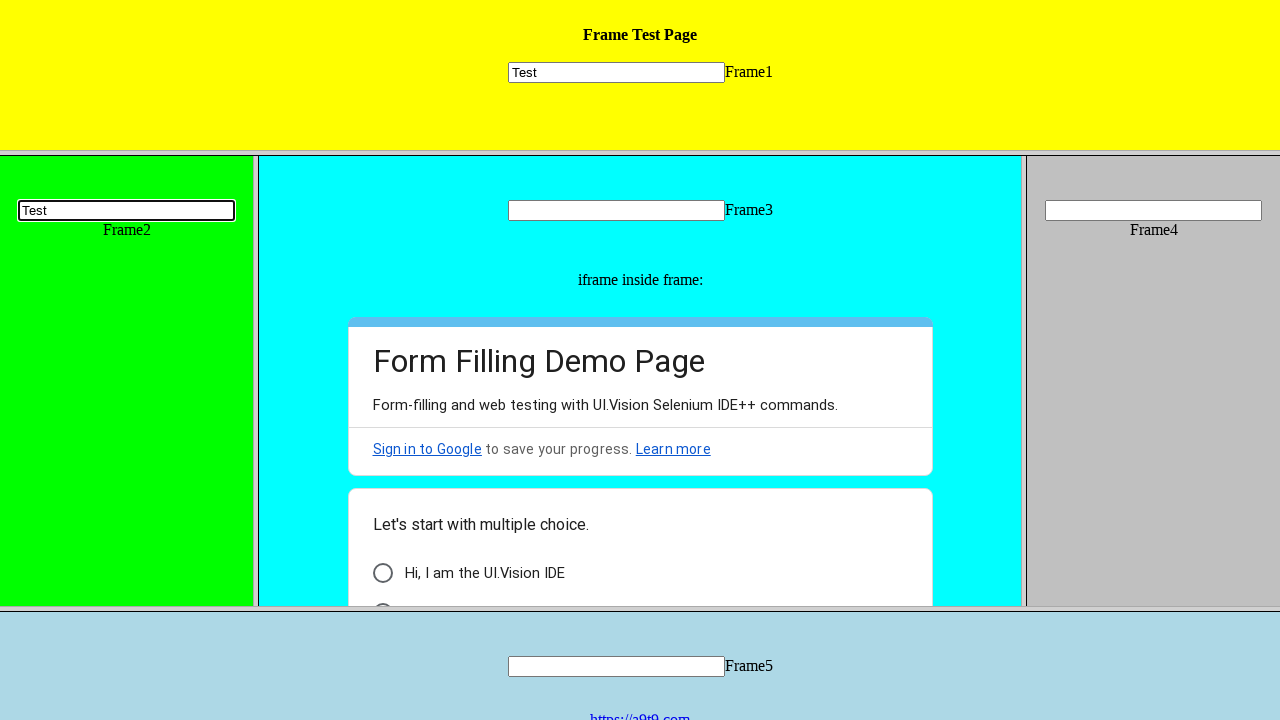